Tests drag and drop functionality on jQuery UI demo page by dragging an element and dropping it onto itself within an iframe

Starting URL: https://jqueryui.com/droppable/

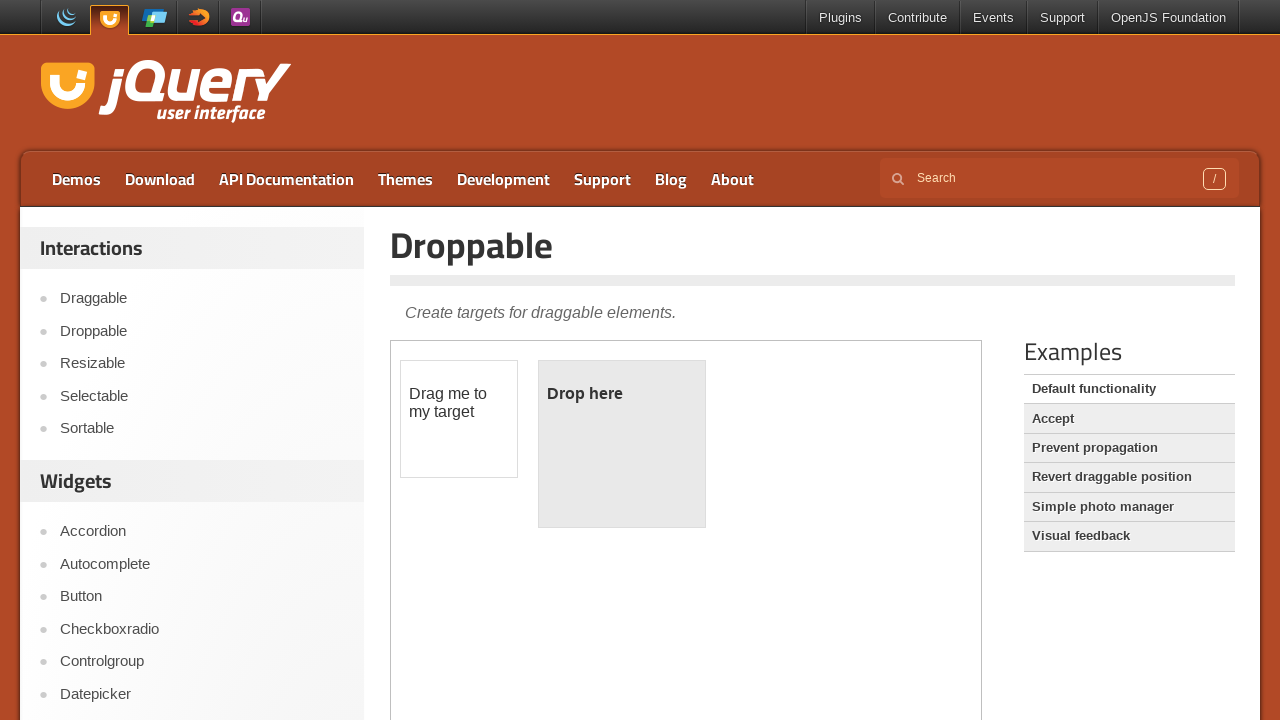

Located the iframe containing the drag and drop demo
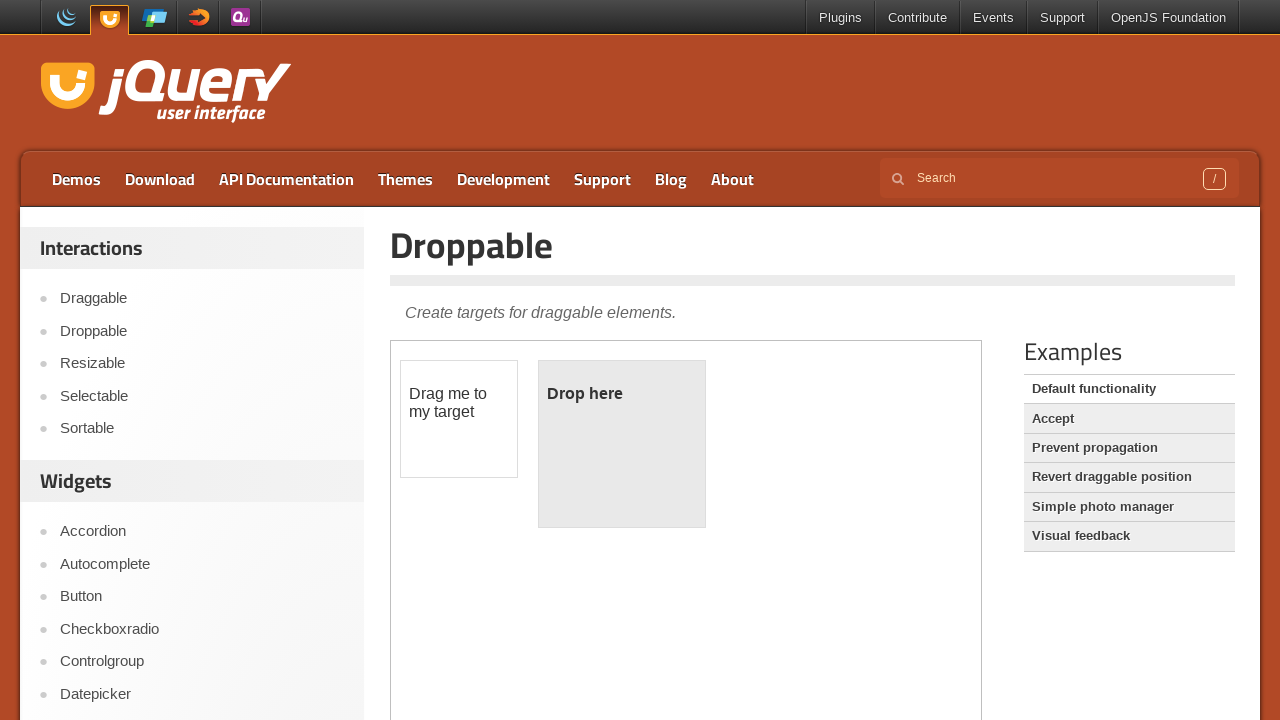

Located the draggable element with ID 'draggable'
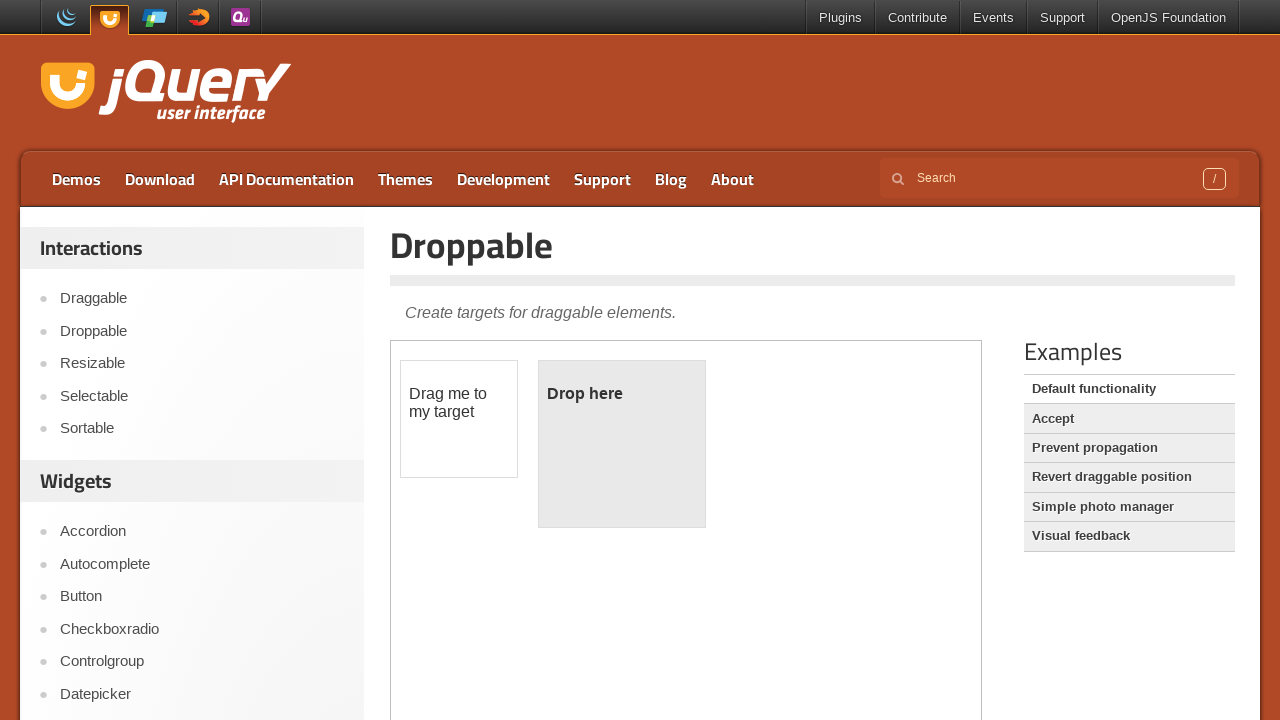

Located the droppable element with ID 'droppable'
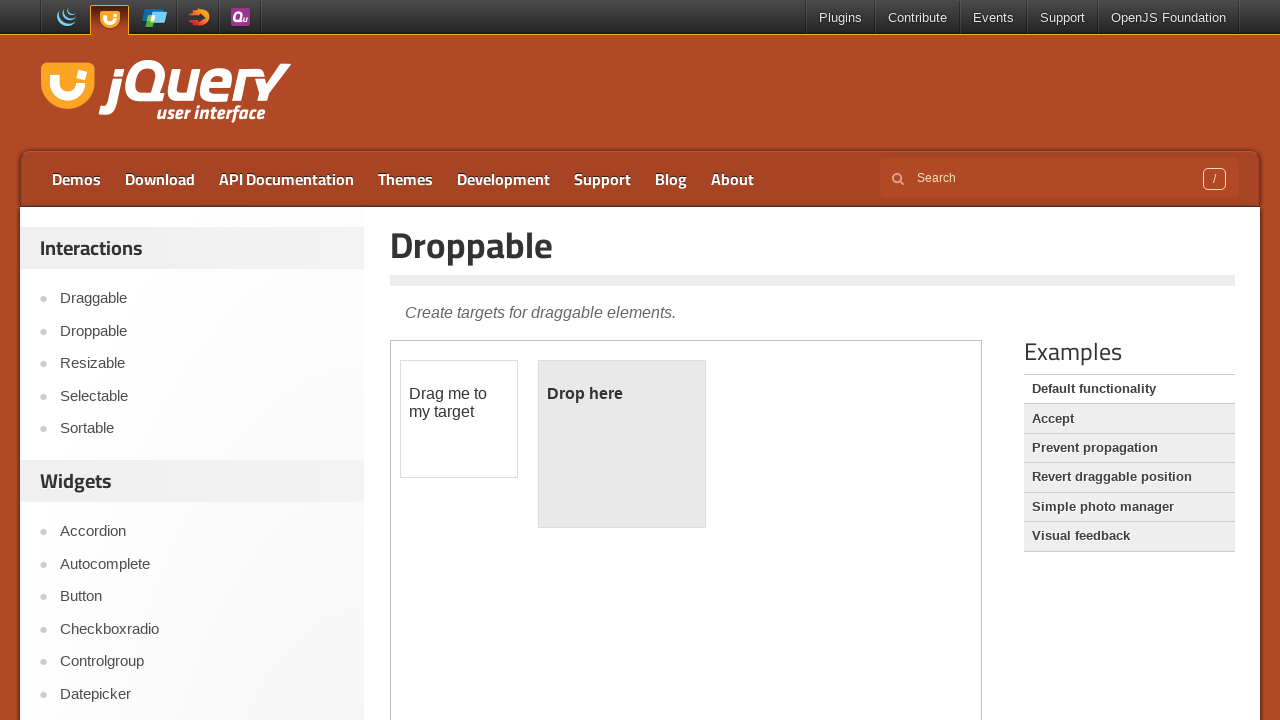

Dragged the draggable element onto the droppable element at (622, 444)
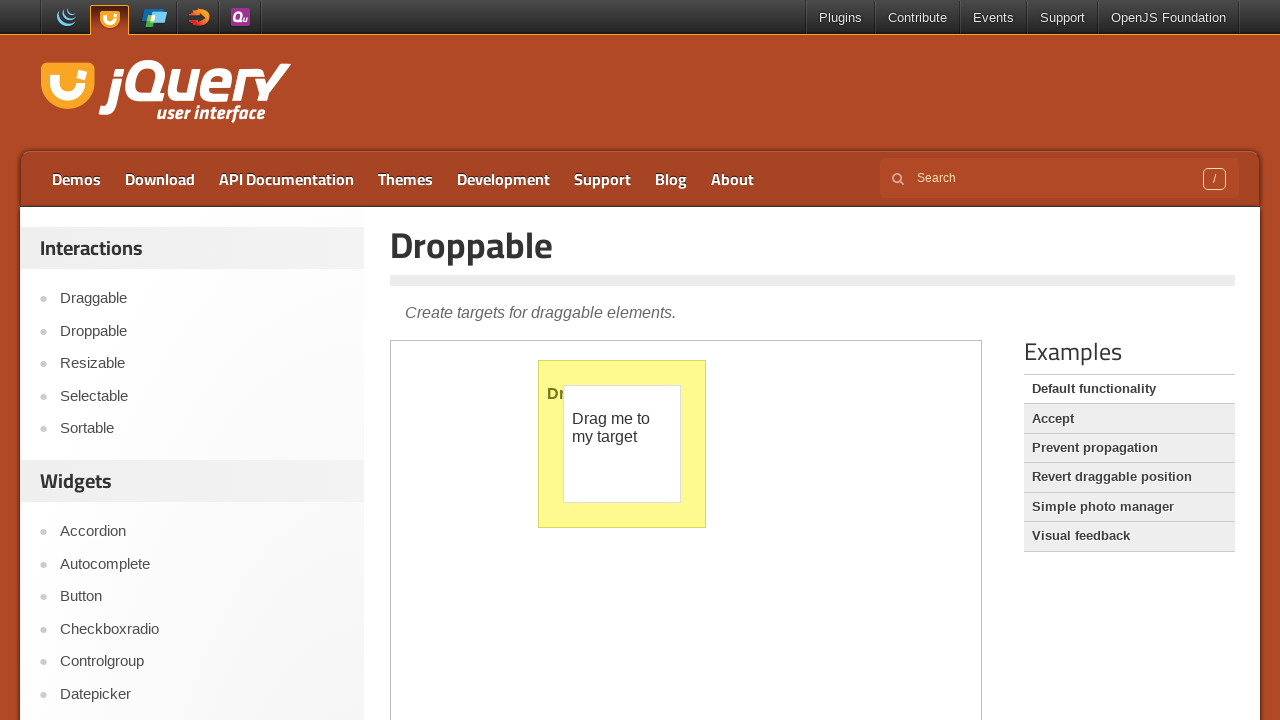

Waited 1000ms for drag and drop operation to complete
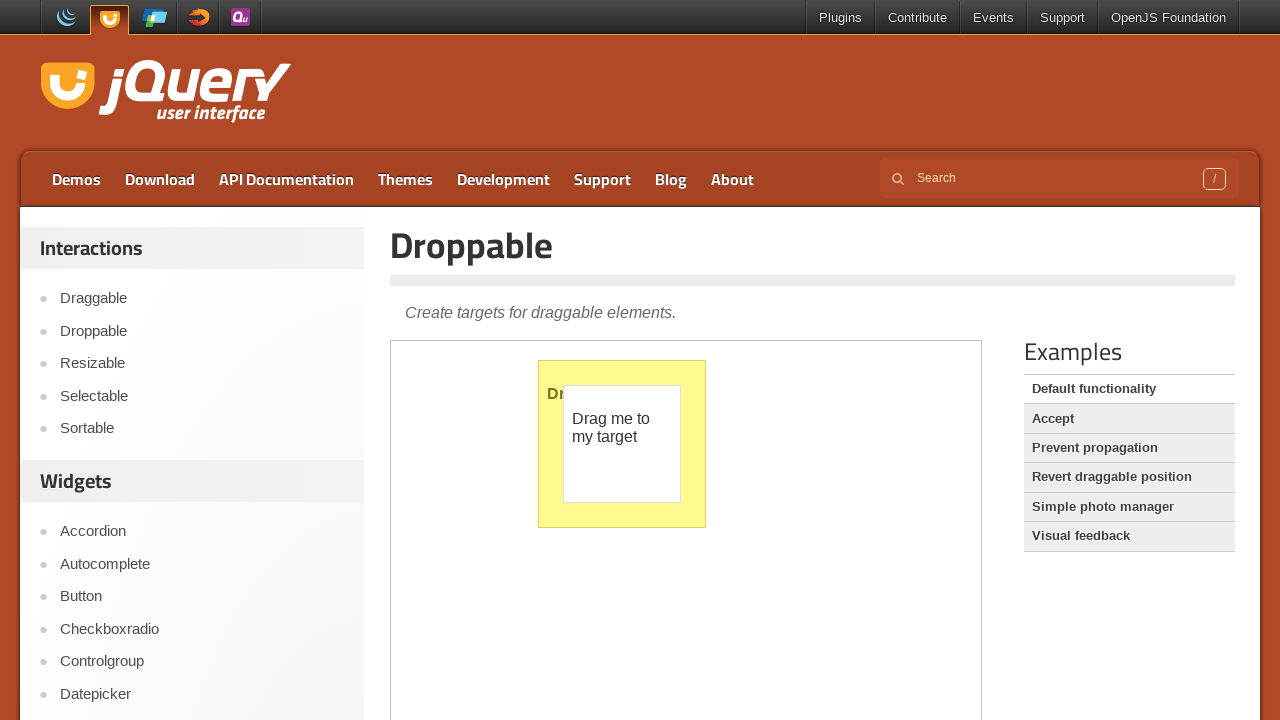

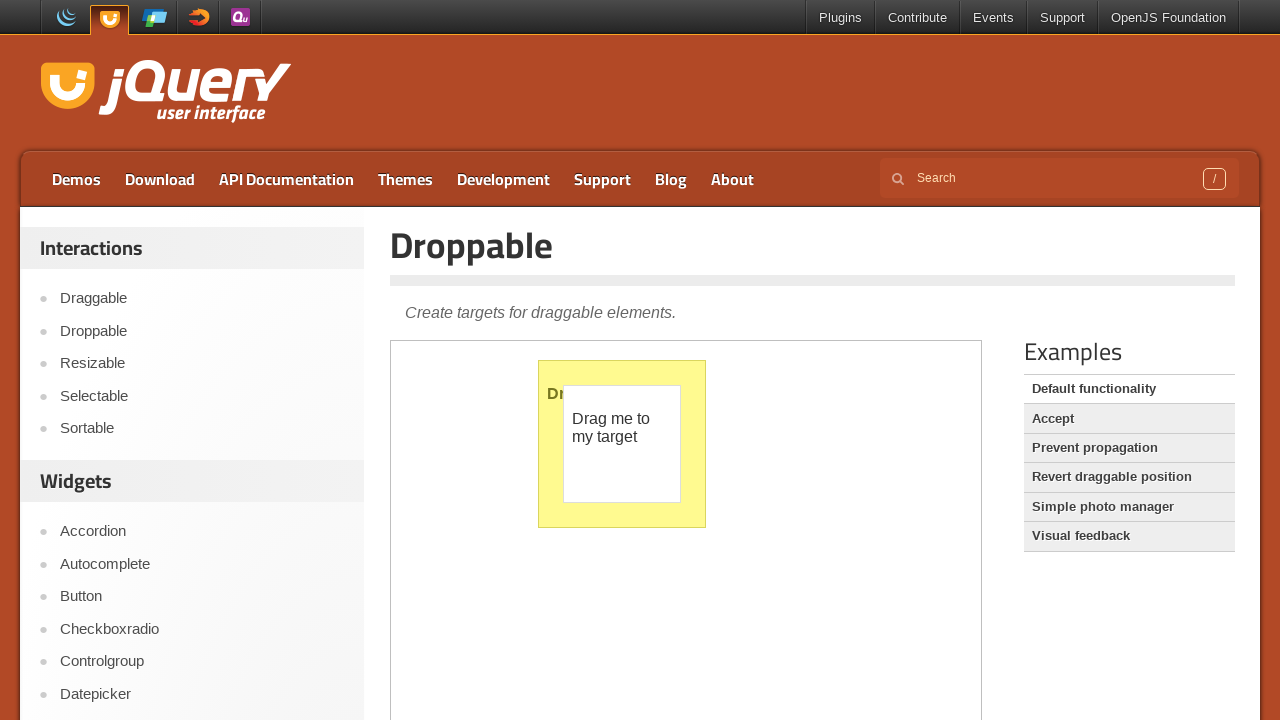